Tests user interaction behavior on the registration form by performing mouse movements, clicks, and keyboard typing in form fields.

Starting URL: https://app.floworx-iq.com/register

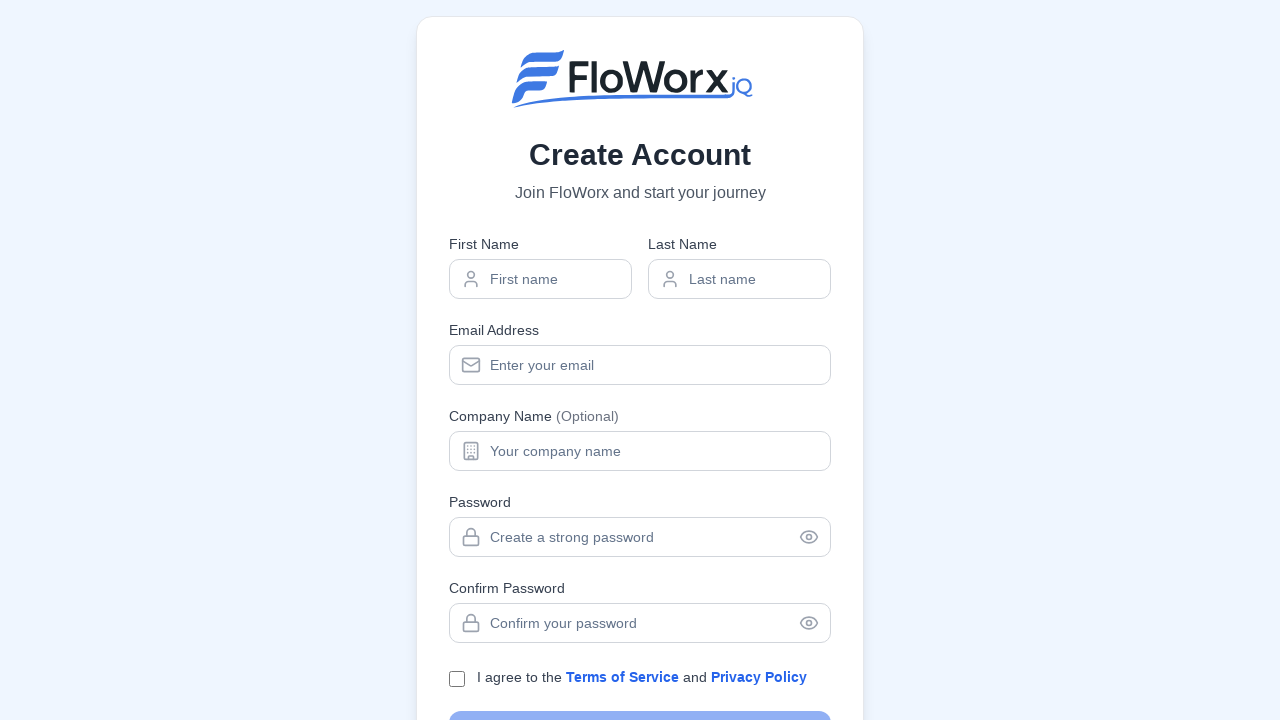

Moved mouse to position (100, 100) at (100, 100)
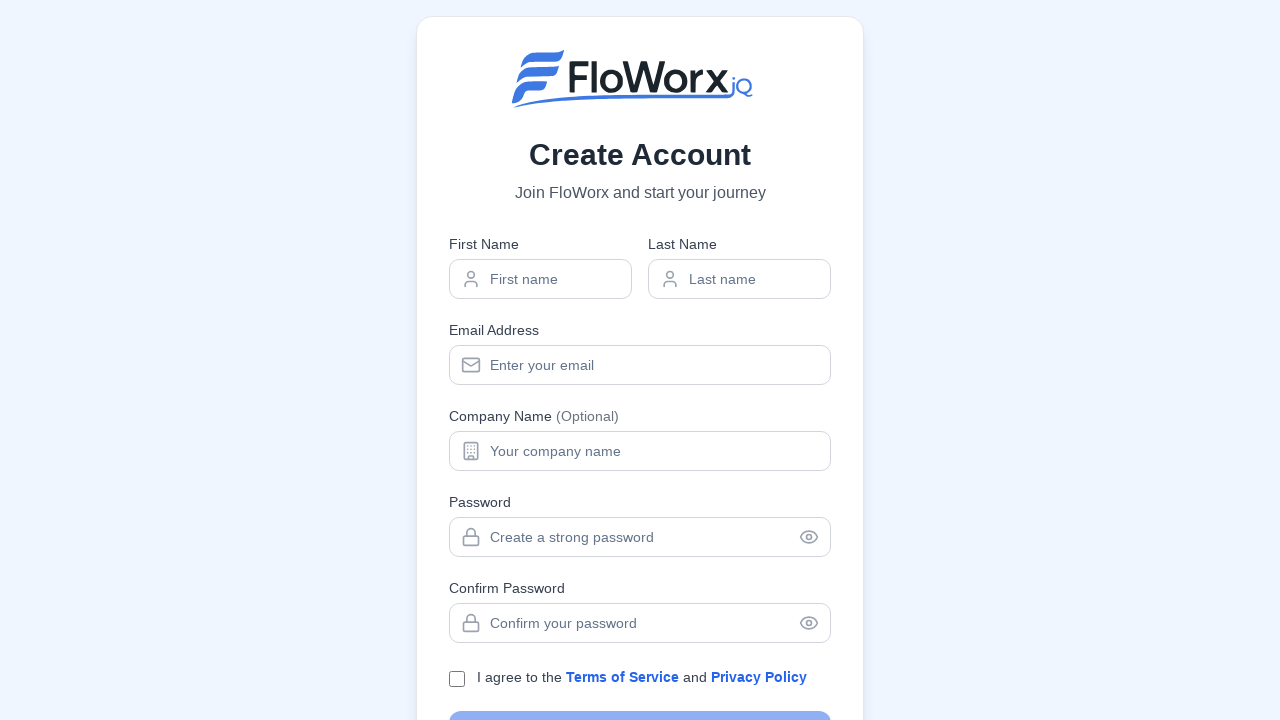

Moved mouse to position (200, 200) at (200, 200)
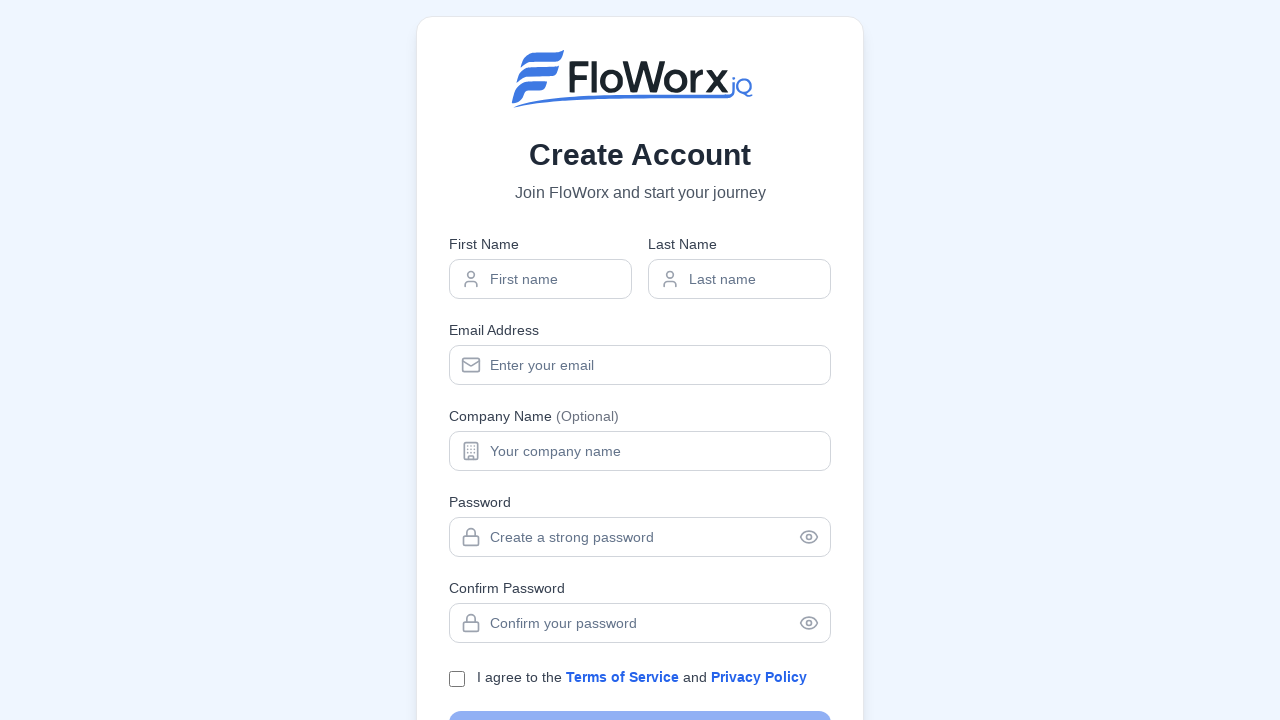

Clicked on firstName field at (540, 279) on input[name="firstName"]
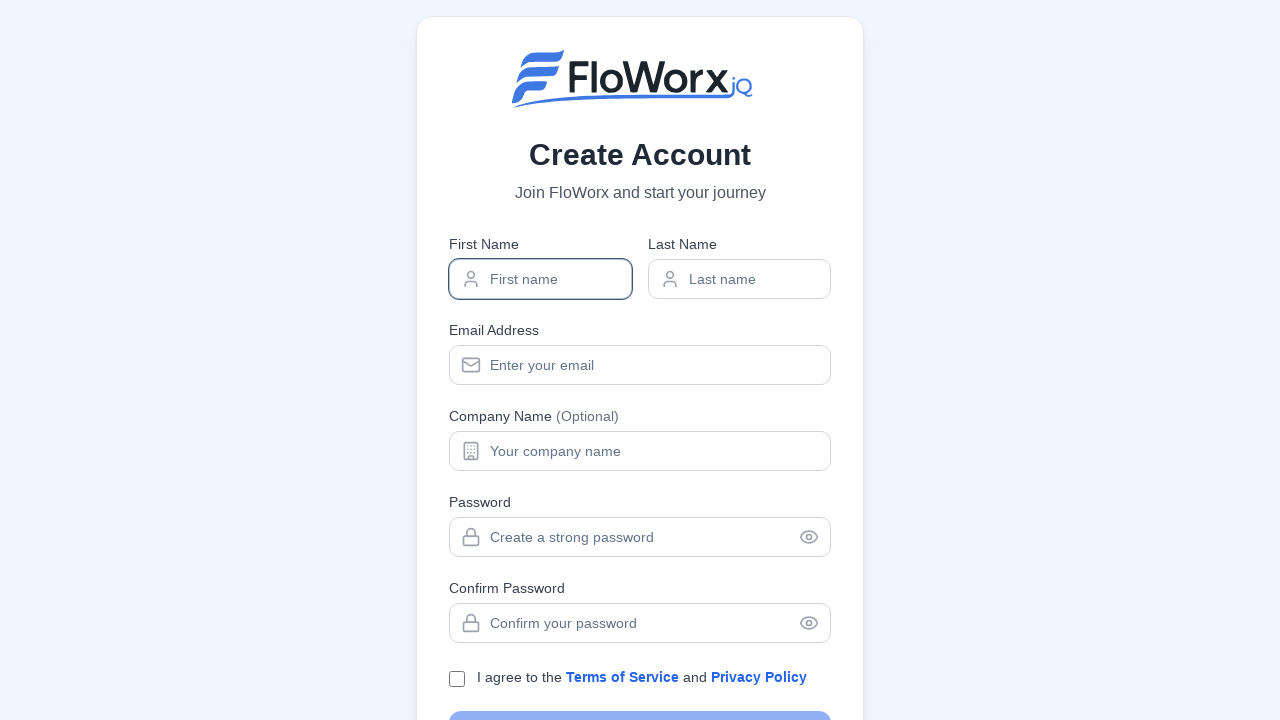

Typed 'Behavior' into firstName field
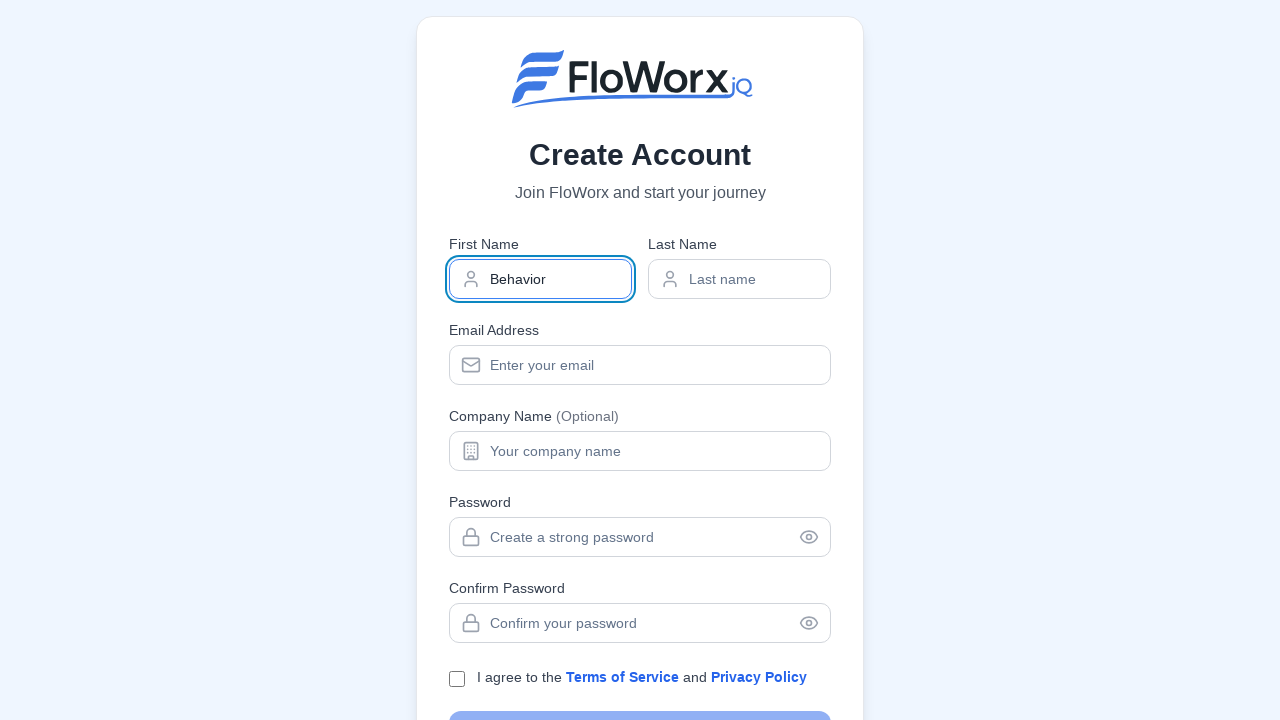

Clicked on lastName field at (740, 279) on input[name="lastName"]
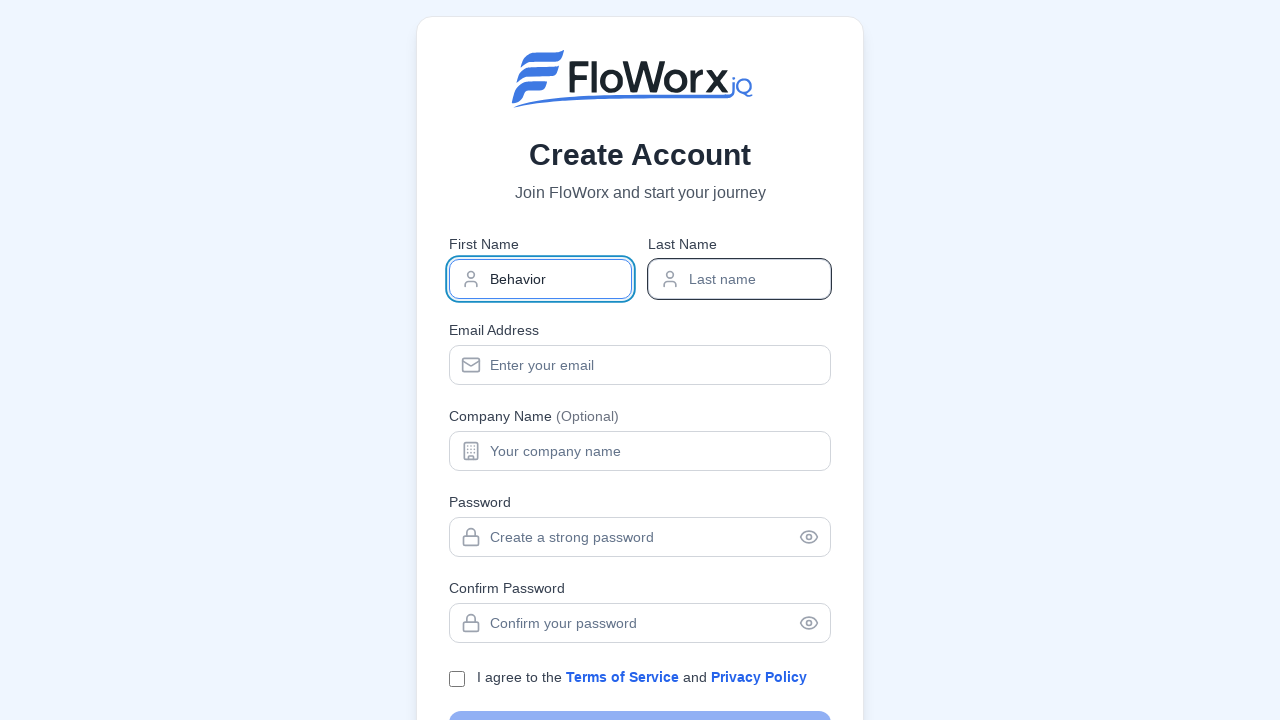

Typed 'Test' into lastName field
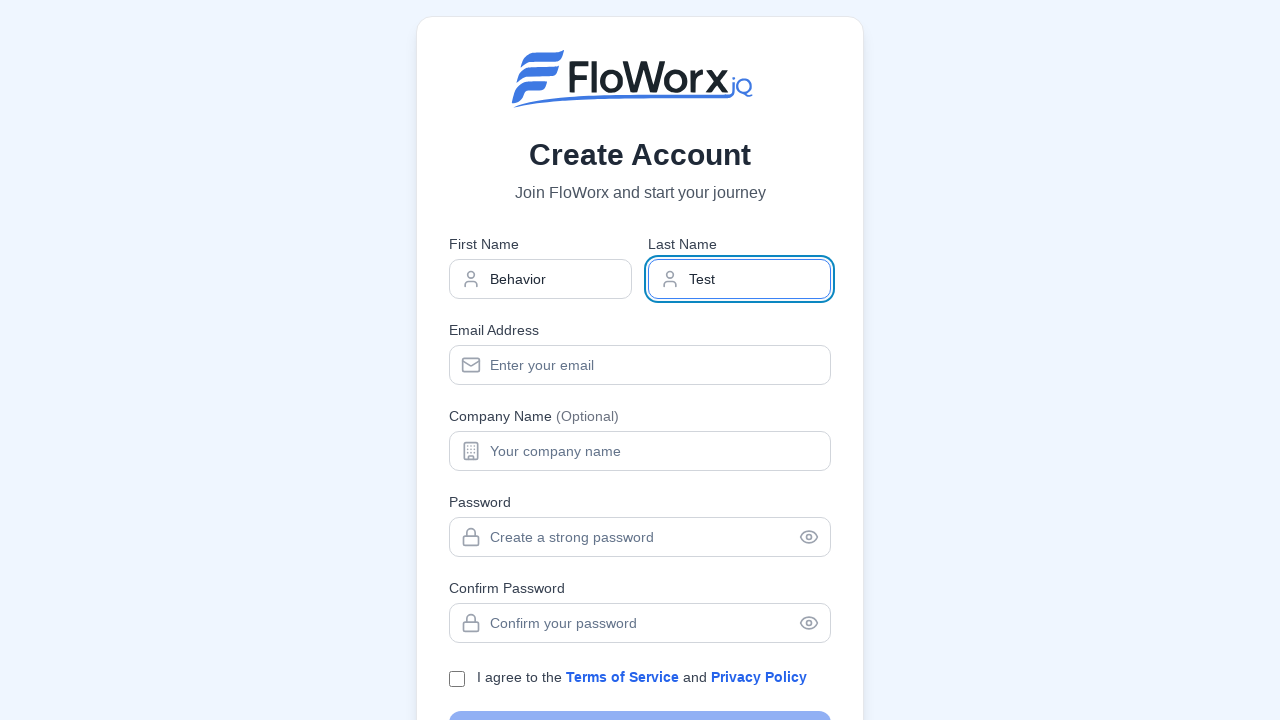

Scrolled down by 100 pixels
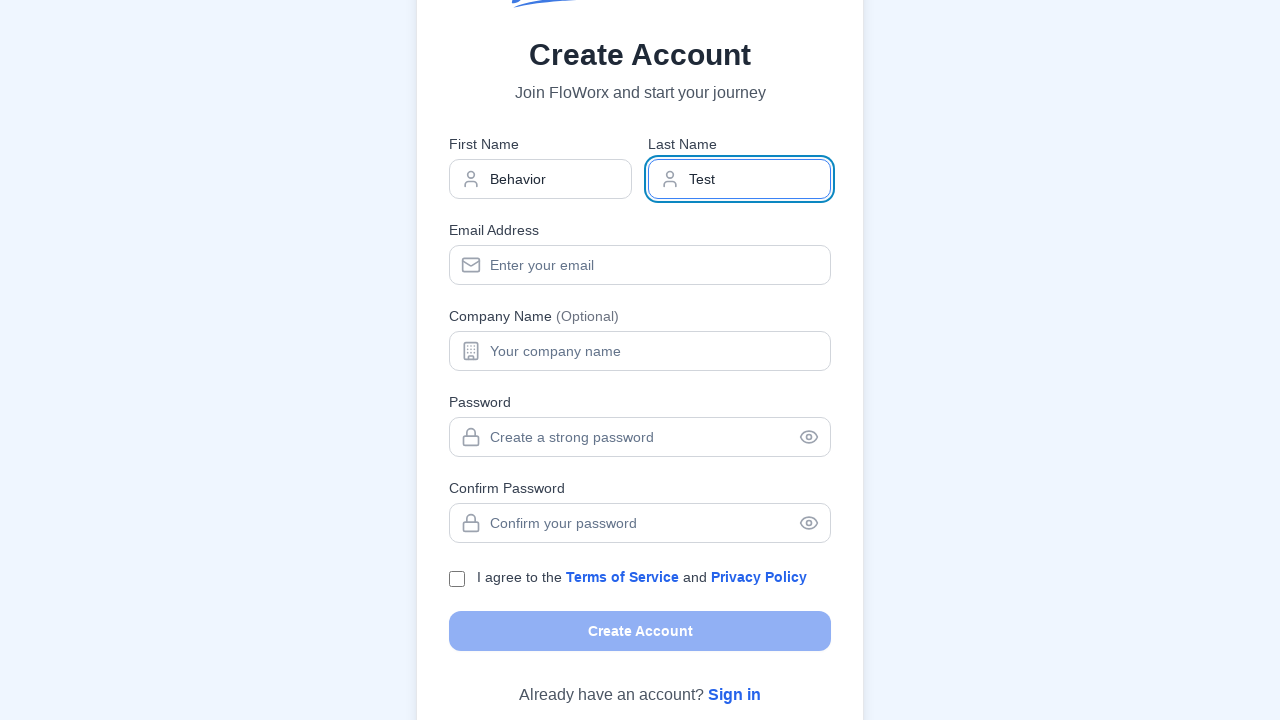

Scrolled up by 50 pixels
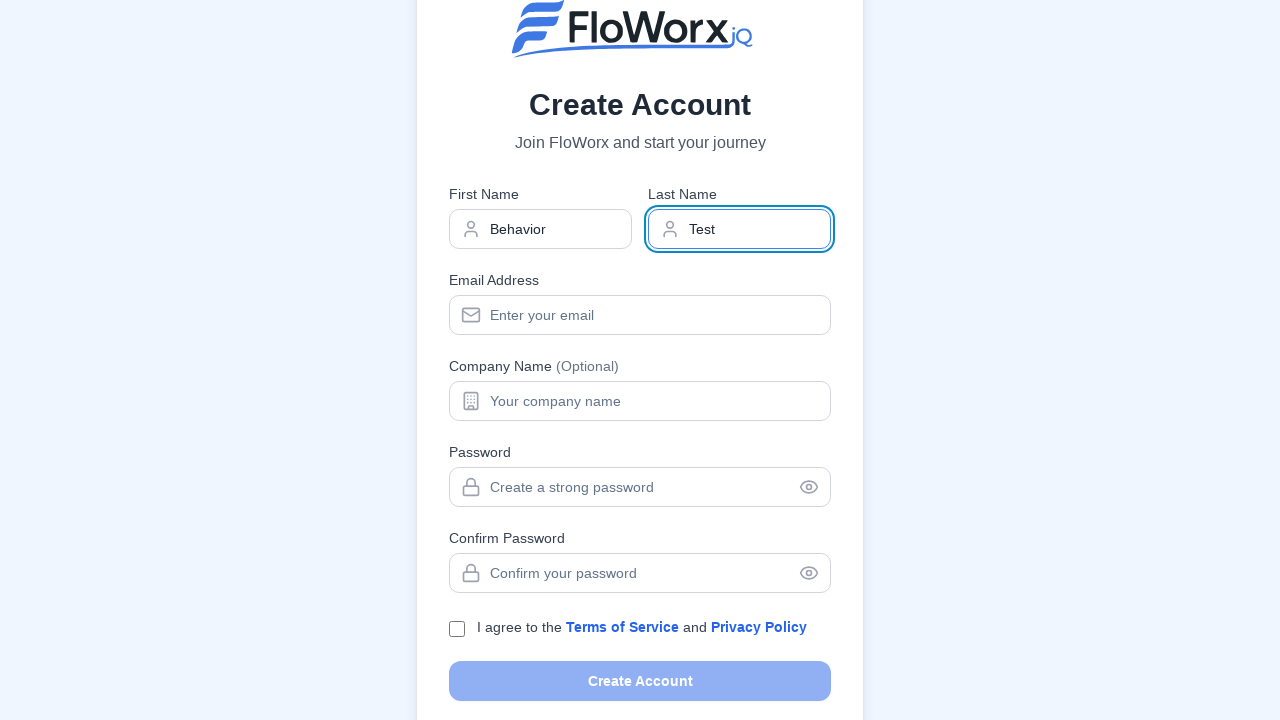

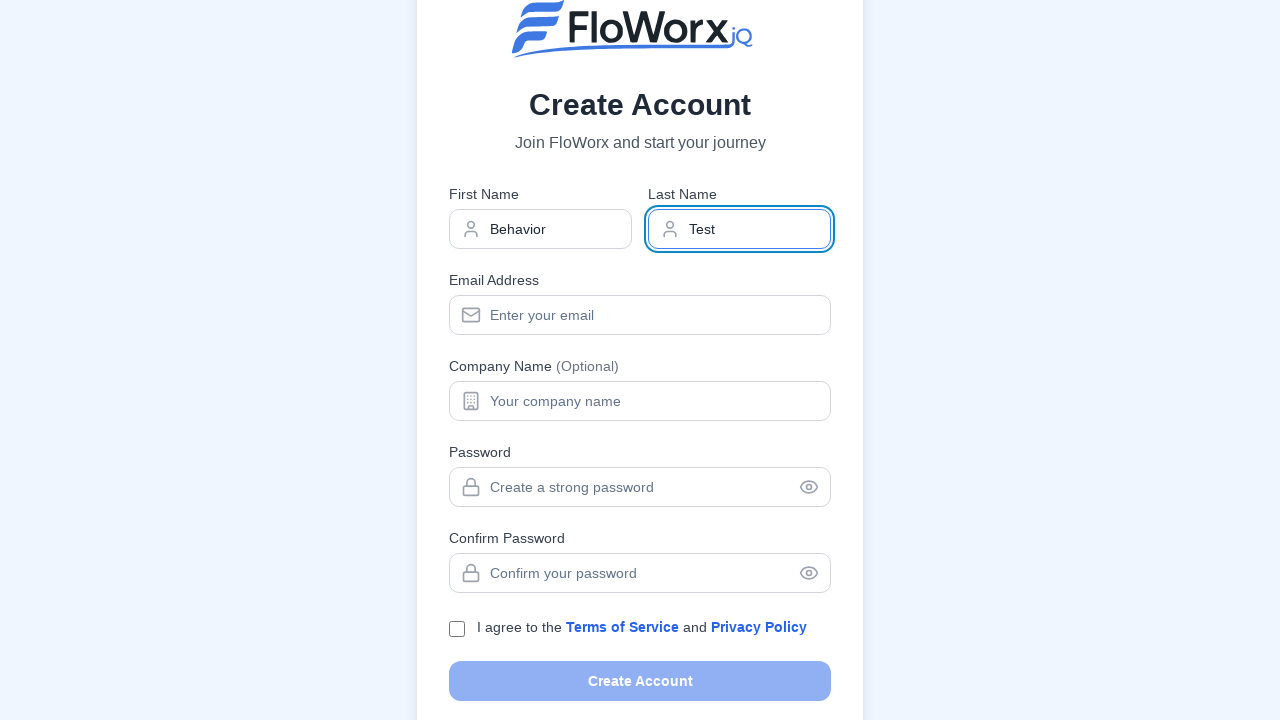